Tests the Old Style Select Menu dropdown by selecting options using different methods: by index (Purple), by visible text (Magenta), and by value

Starting URL: https://demoqa.com/select-menu

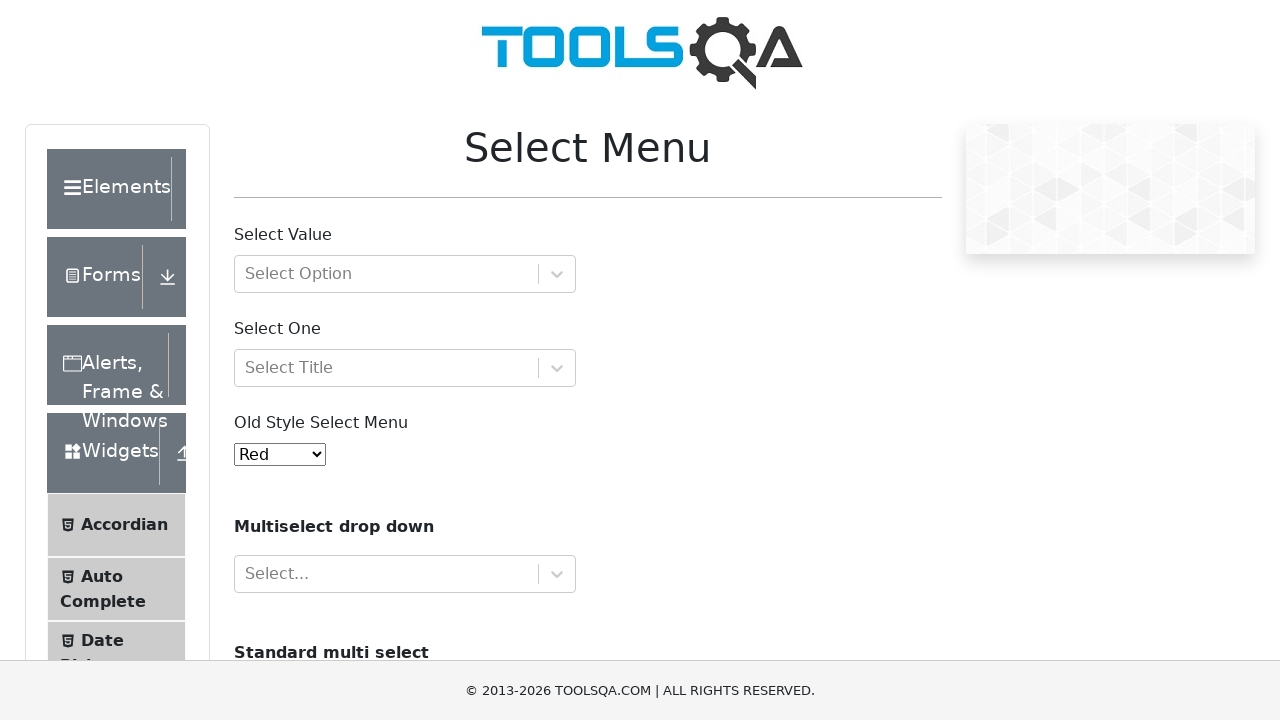

Waited for Old Style Select Menu to be visible
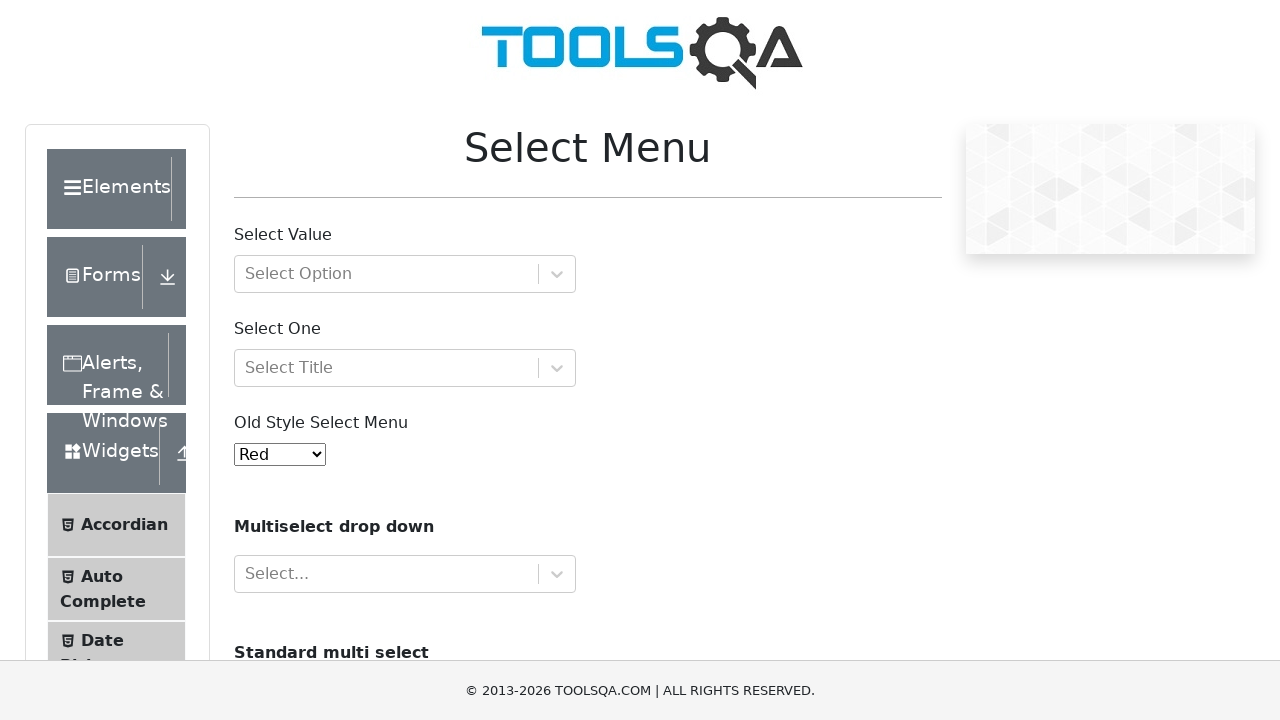

Selected 'Purple' option using index 4 on #oldSelectMenu
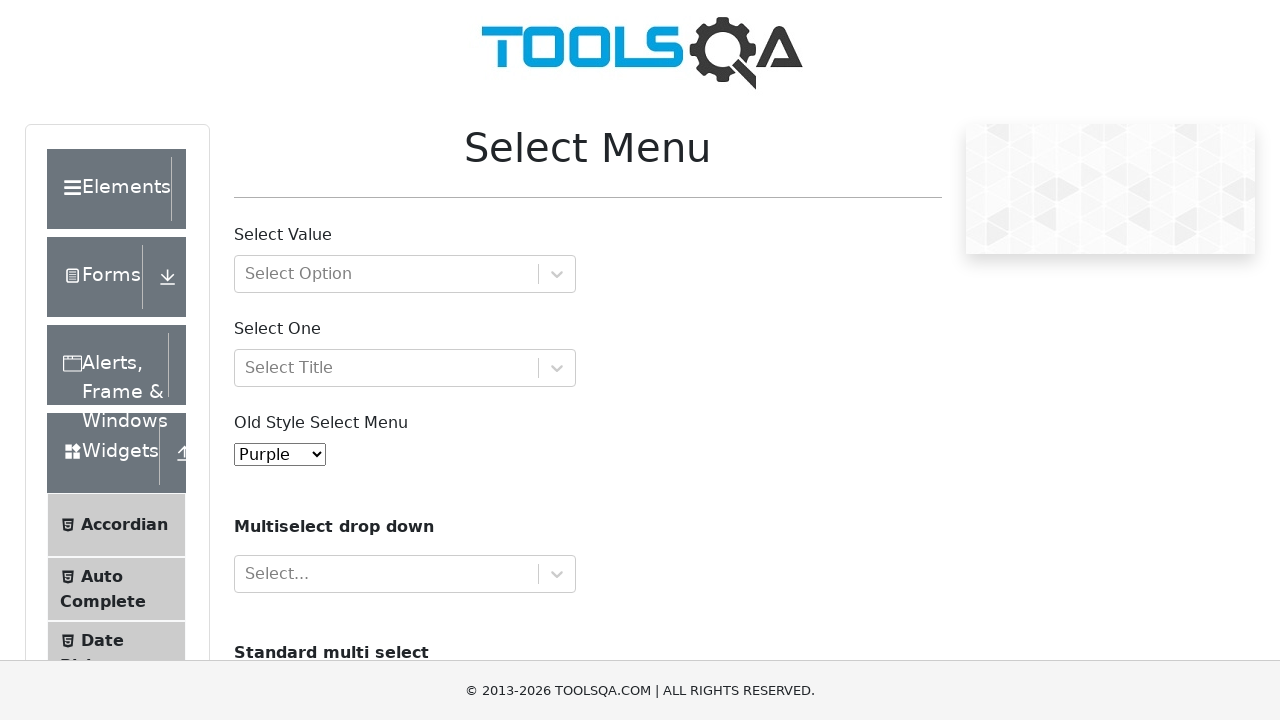

Selected 'Magenta' option using visible text on #oldSelectMenu
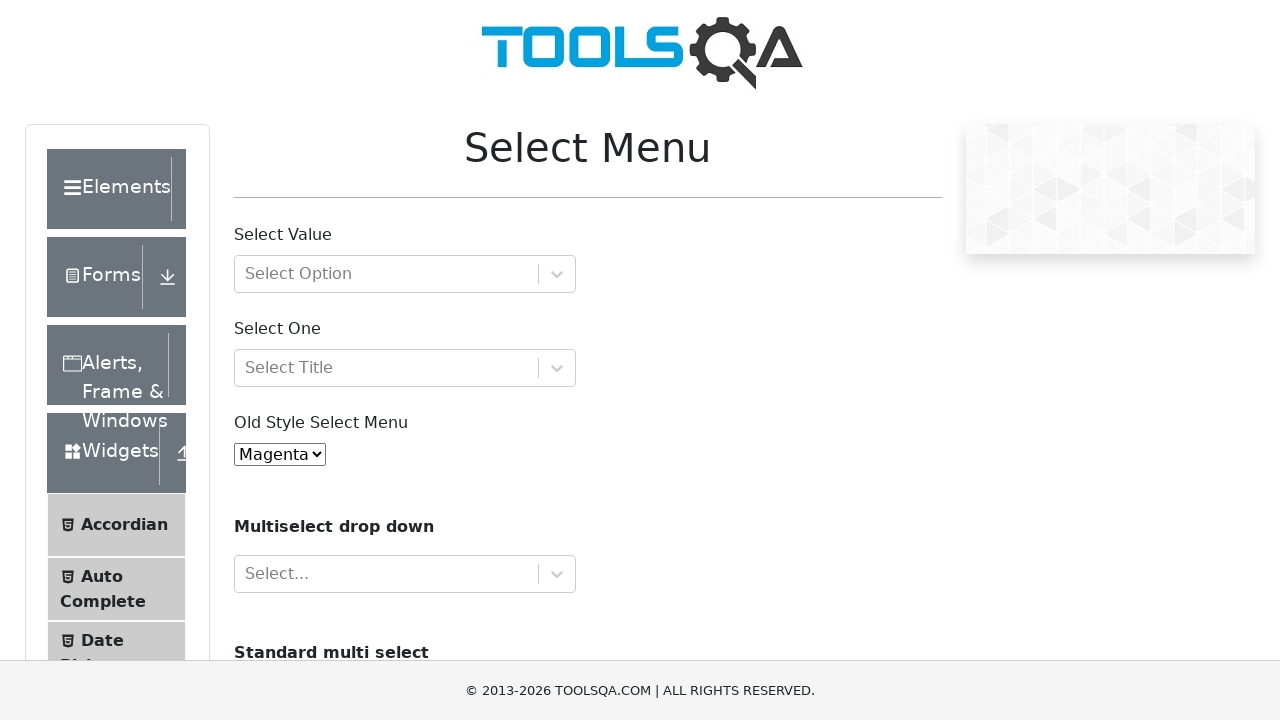

Selected option with value '2' on #oldSelectMenu
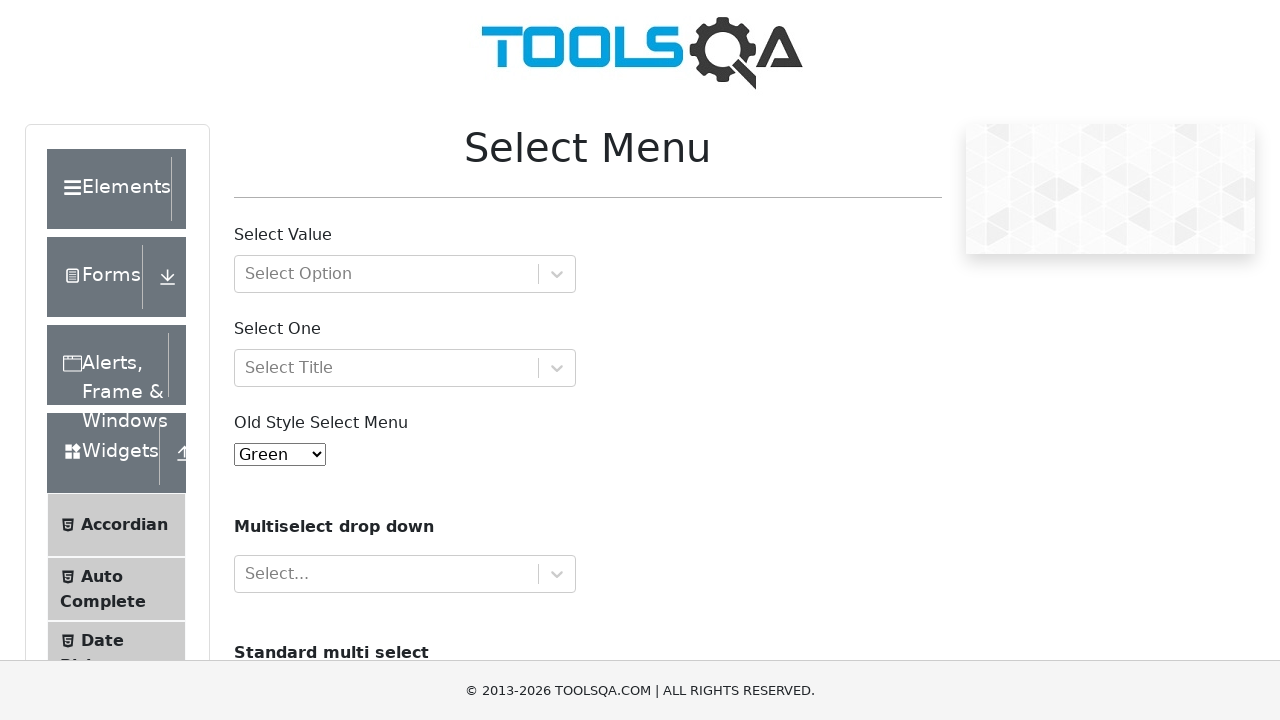

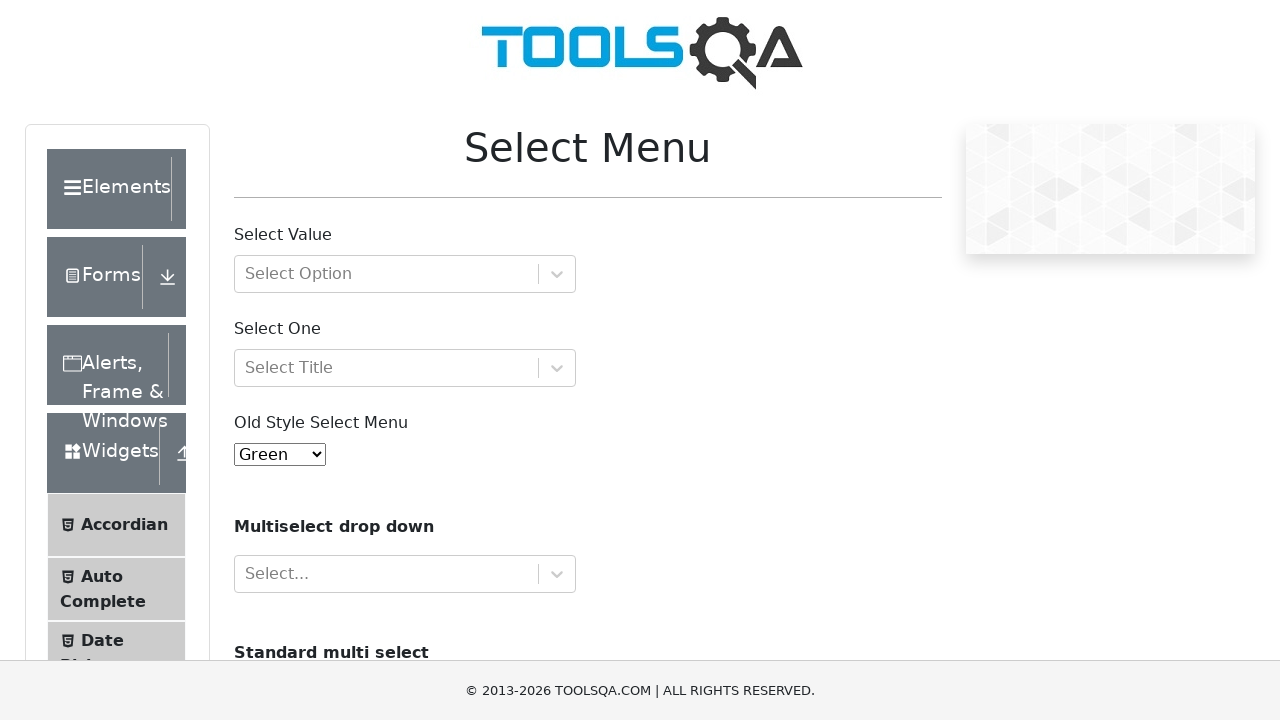